Navigates to TikTok Creative Center keyword insights page, searches for a keyword, and verifies the results table loads.

Starting URL: https://ads.tiktok.com/business/creativecenter/keyword-insights/pc/en

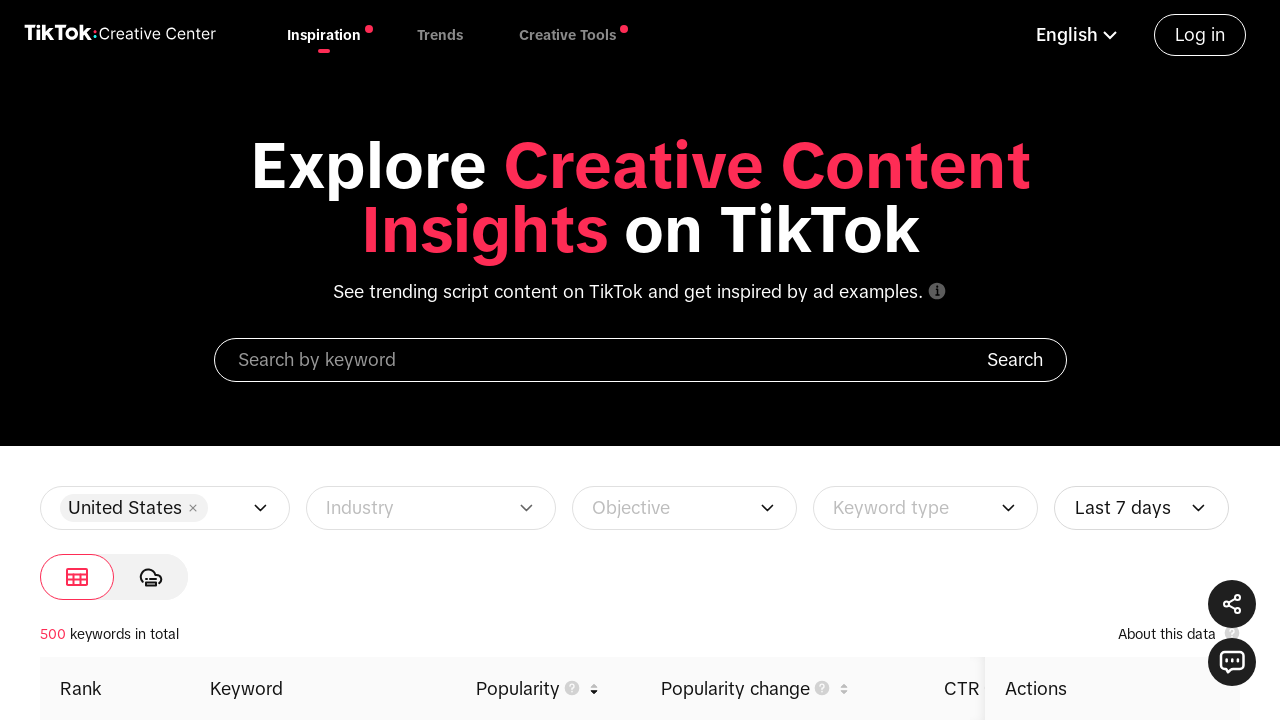

Keyword search input field became available
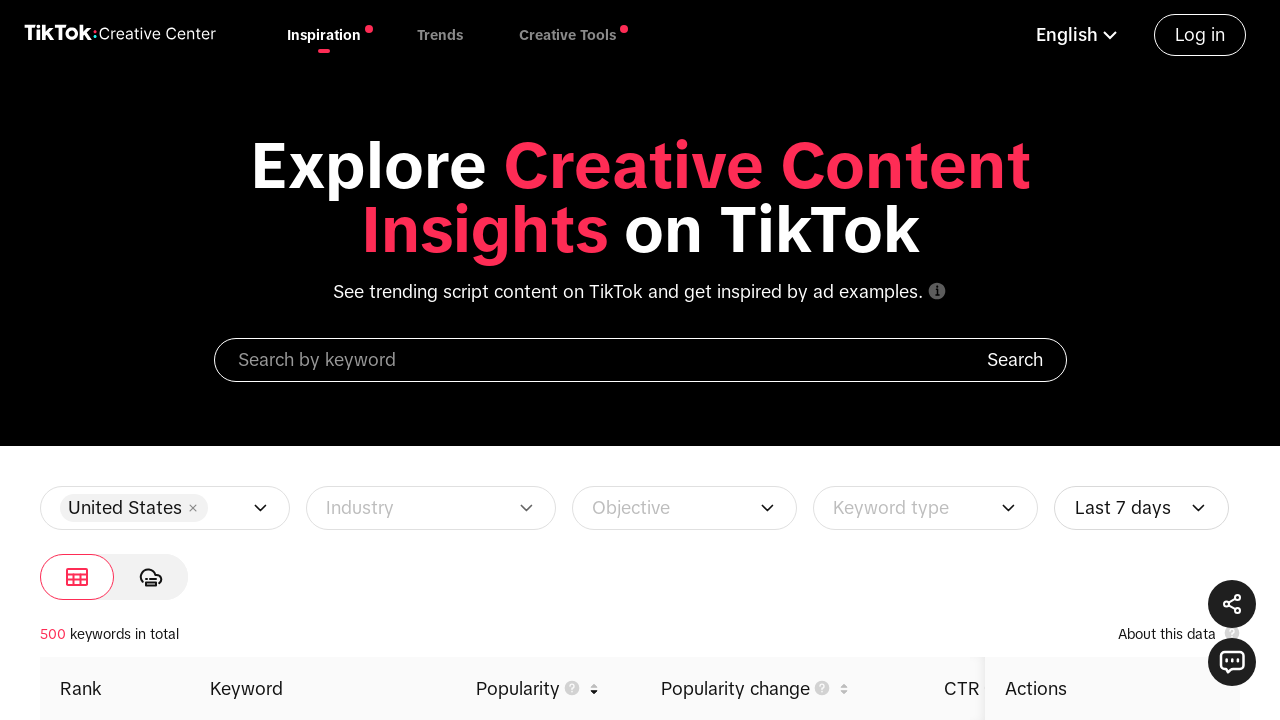

Filled search field with keyword 'fitness' on input[placeholder="Search by keyword"]
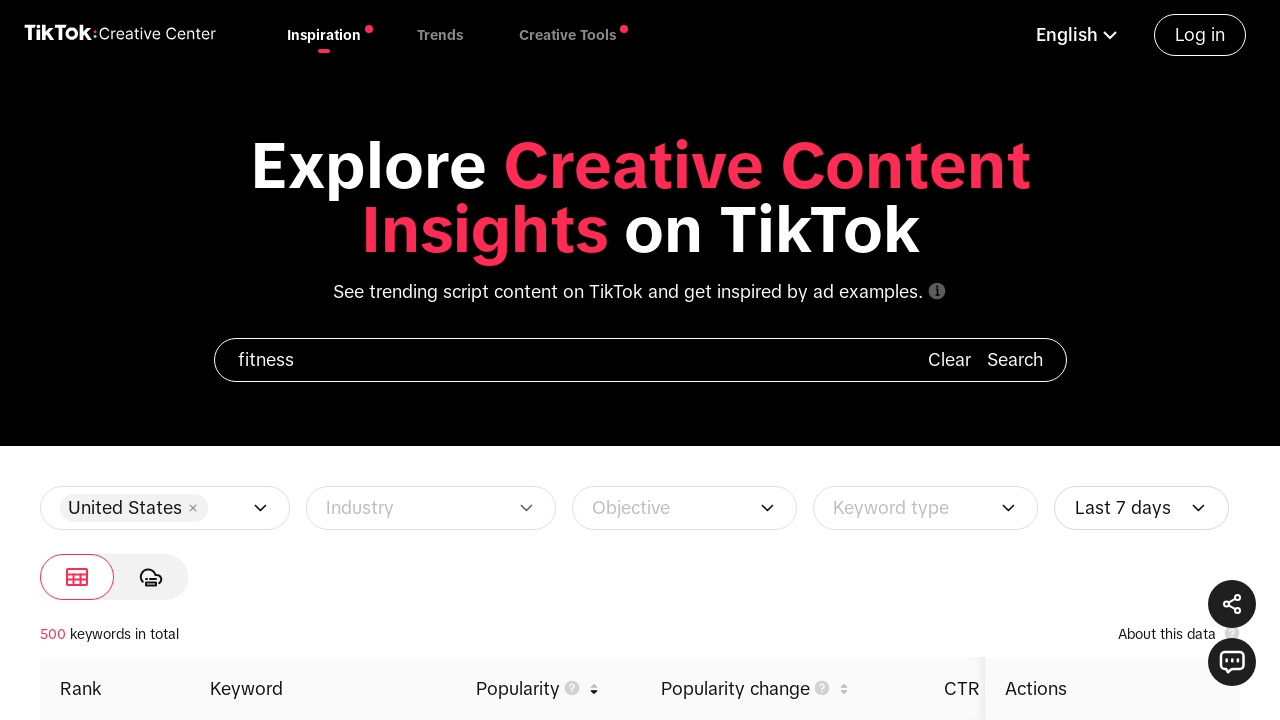

Clicked the search button to submit keyword query at (1014, 360) on [data-testid="cc_commonCom_autoComplete_seach"]
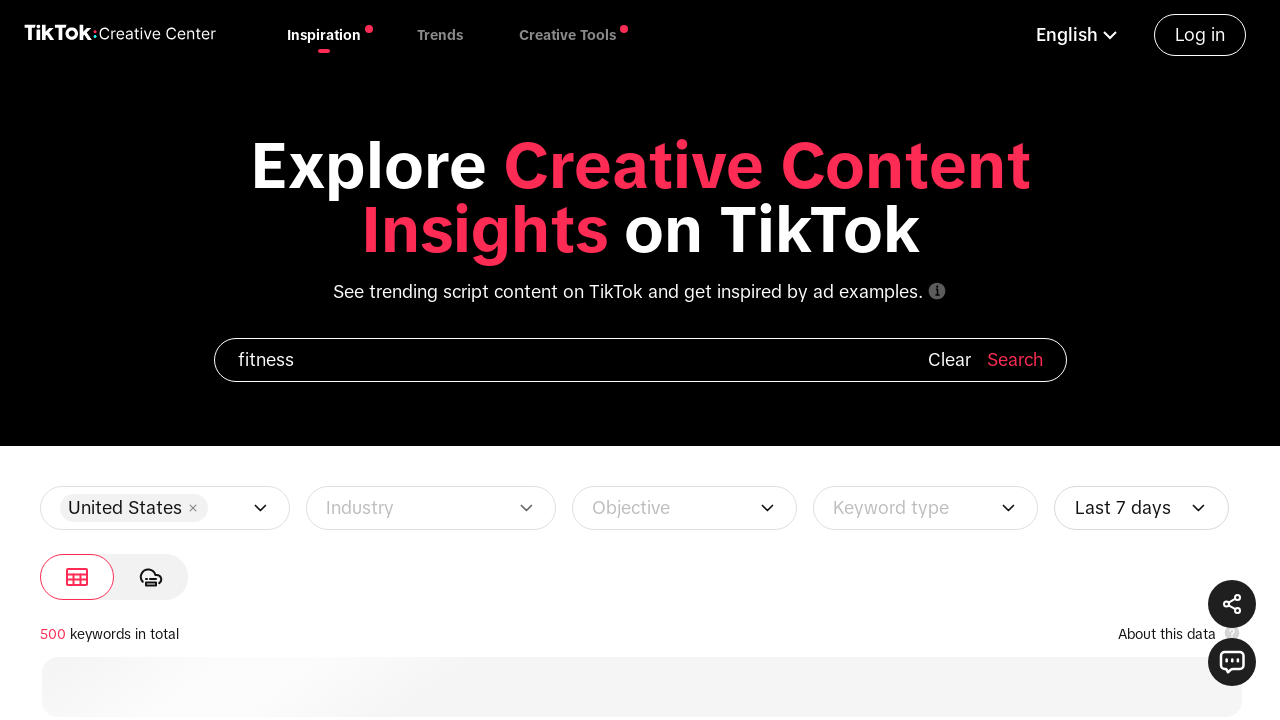

Results table loaded successfully
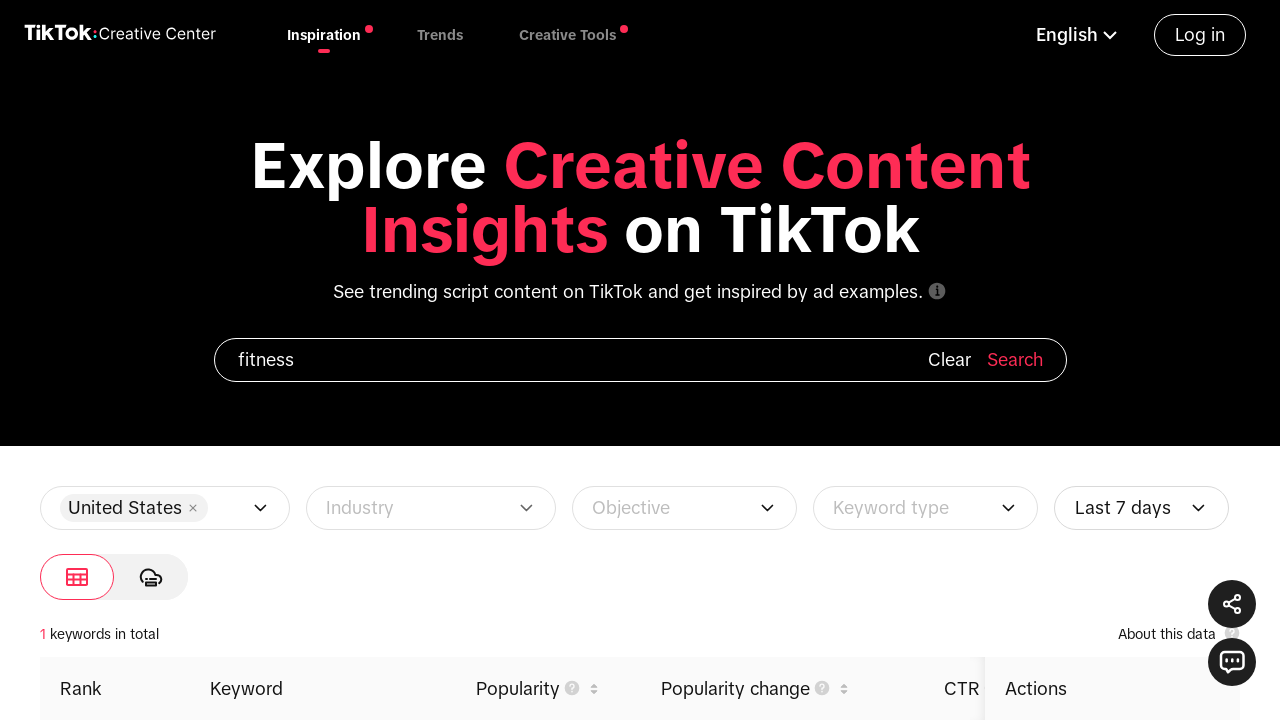

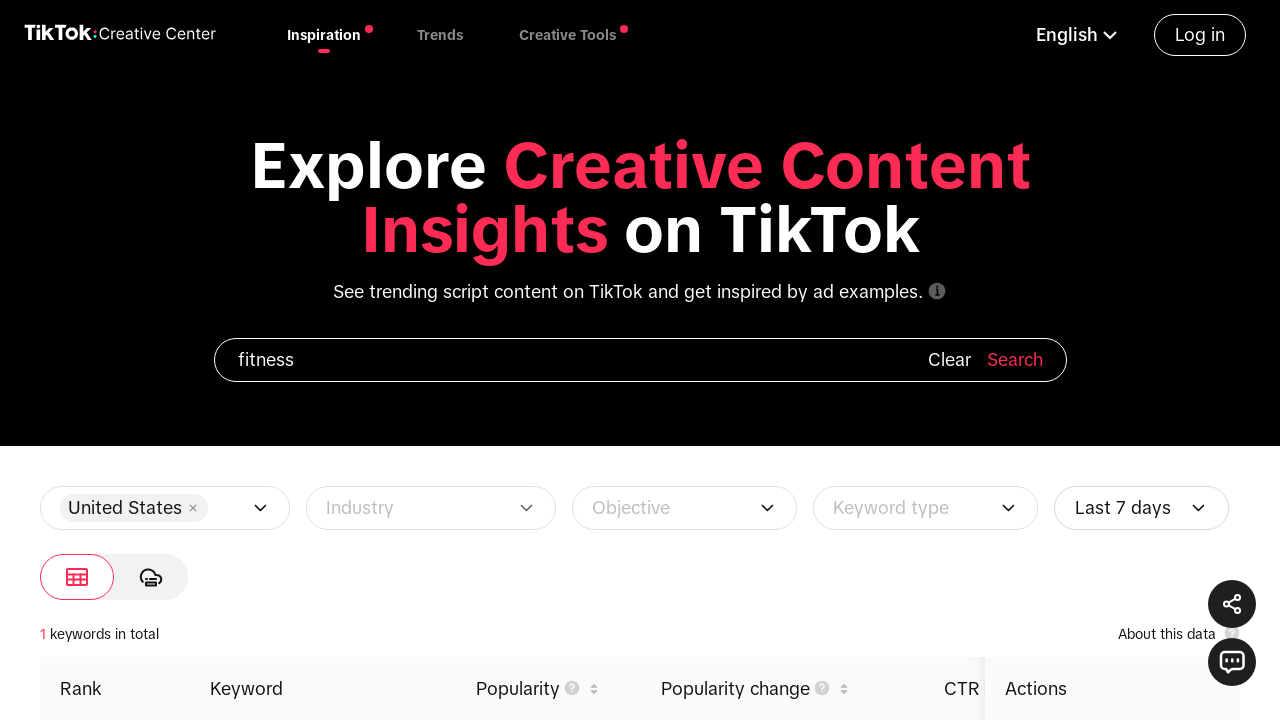